Tests product sorting functionality on the Women category page by selecting "Sort by price: low to high" from the dropdown menu and verifying the sorting persists after page reload.

Starting URL: https://atid.store/product-category/women/

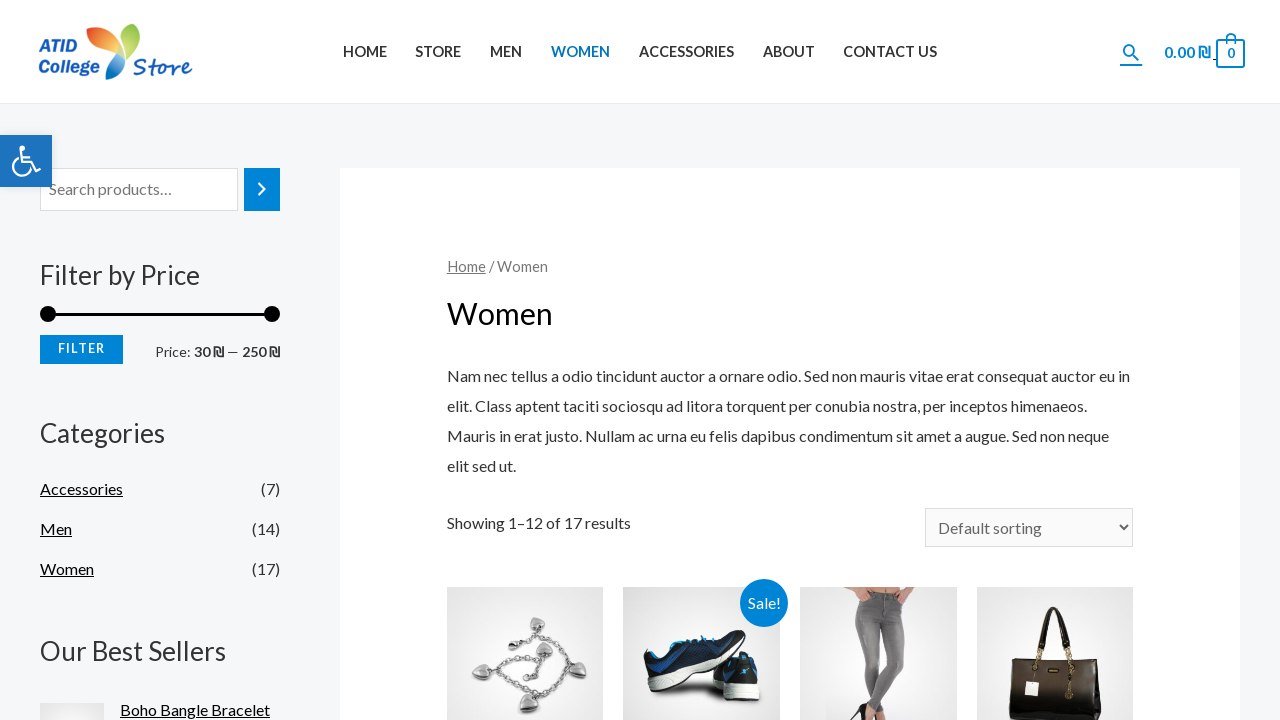

Sorting dropdown became visible on Women category page
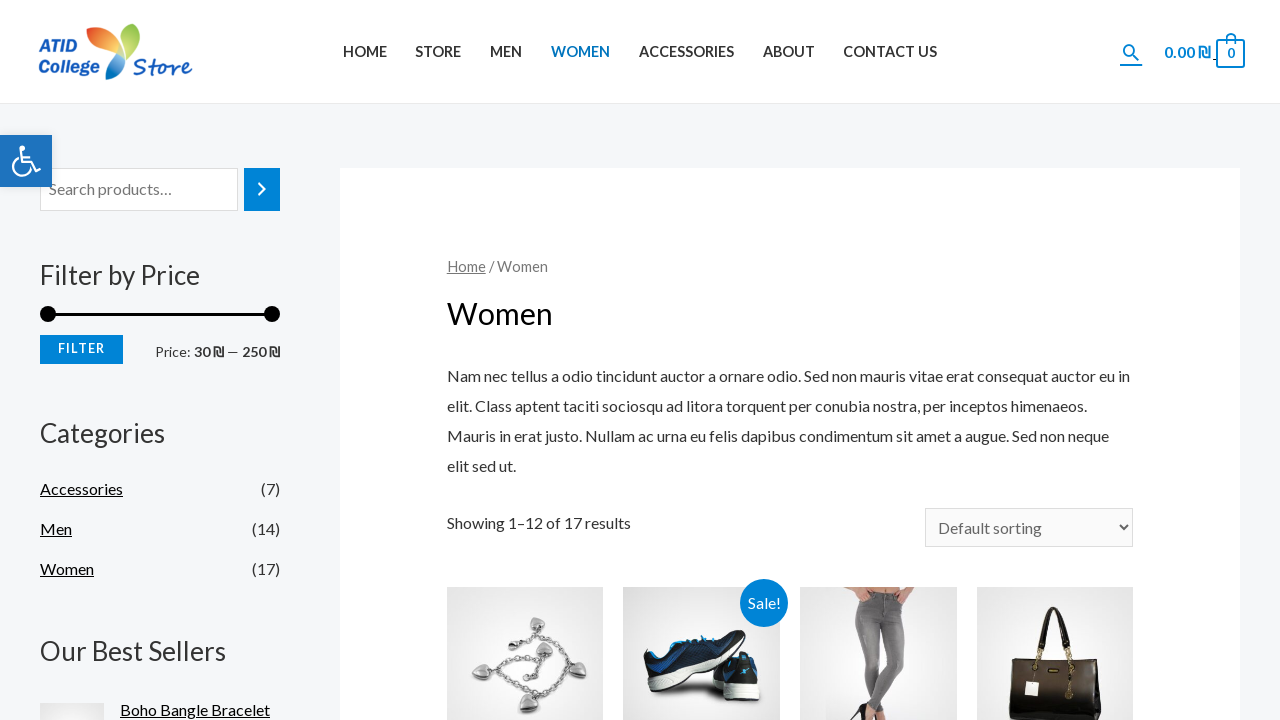

Clicked on the sorting dropdown menu at (1029, 528) on select[aria-label="Shop order"]
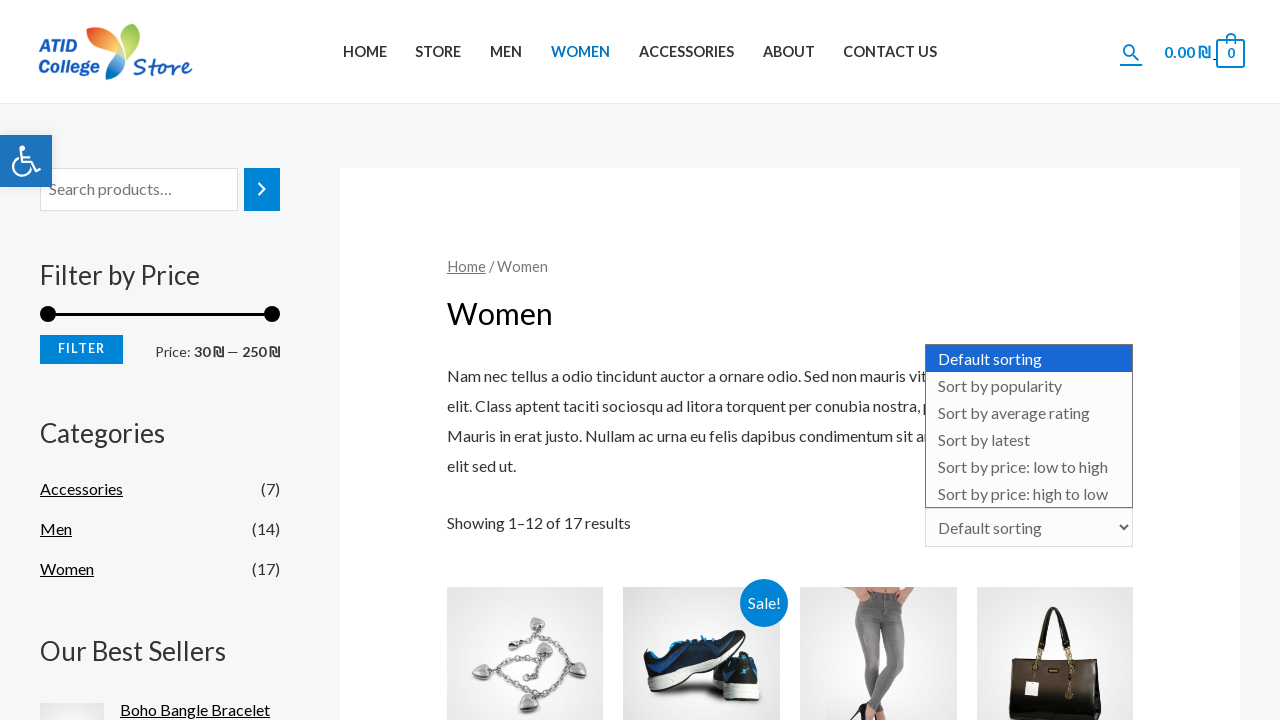

Selected 'Sort by price: low to high' option from dropdown on select[aria-label="Shop order"]
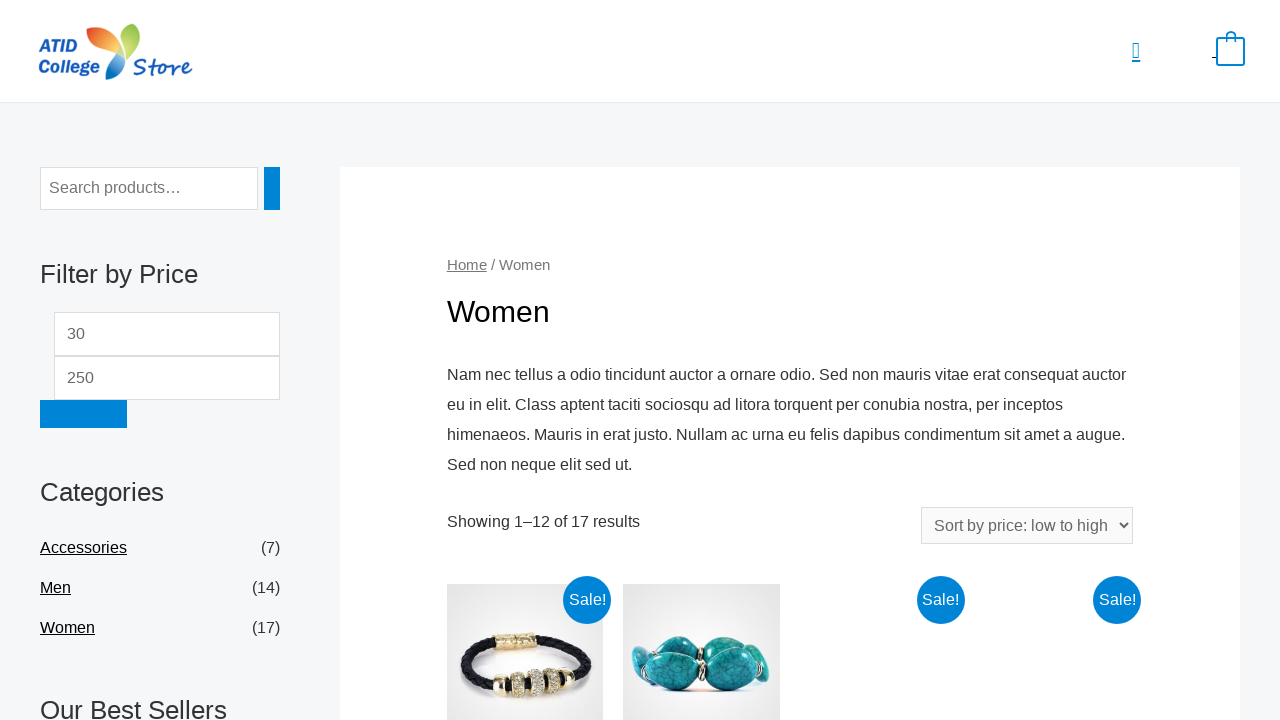

Page completed loading with sorted products (networkidle state reached)
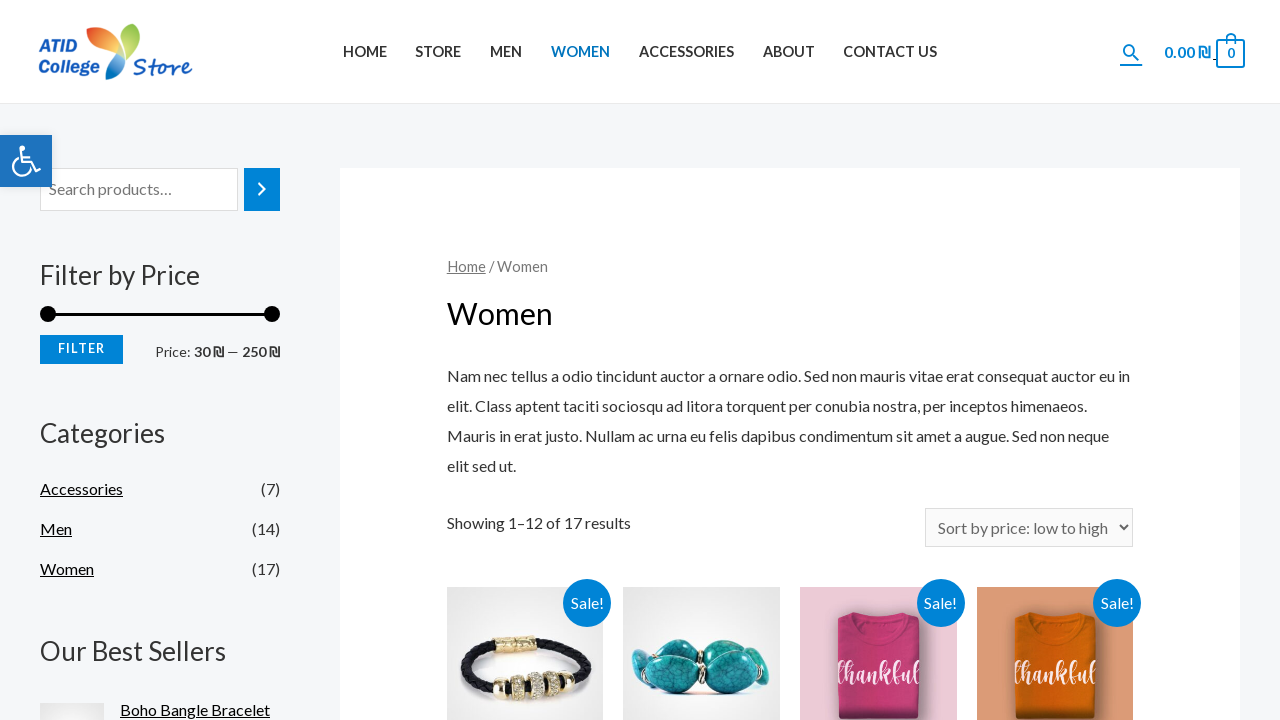

Product prices became visible on the page
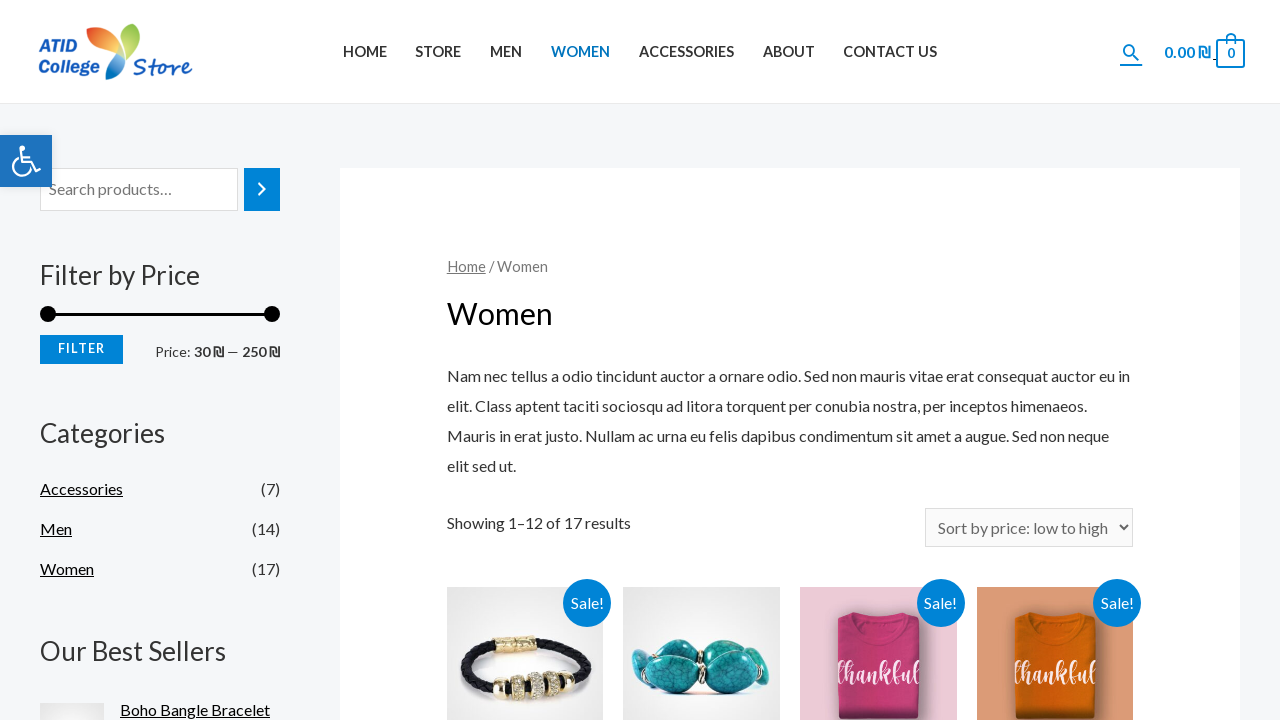

Reloaded the page to verify sorting persistence
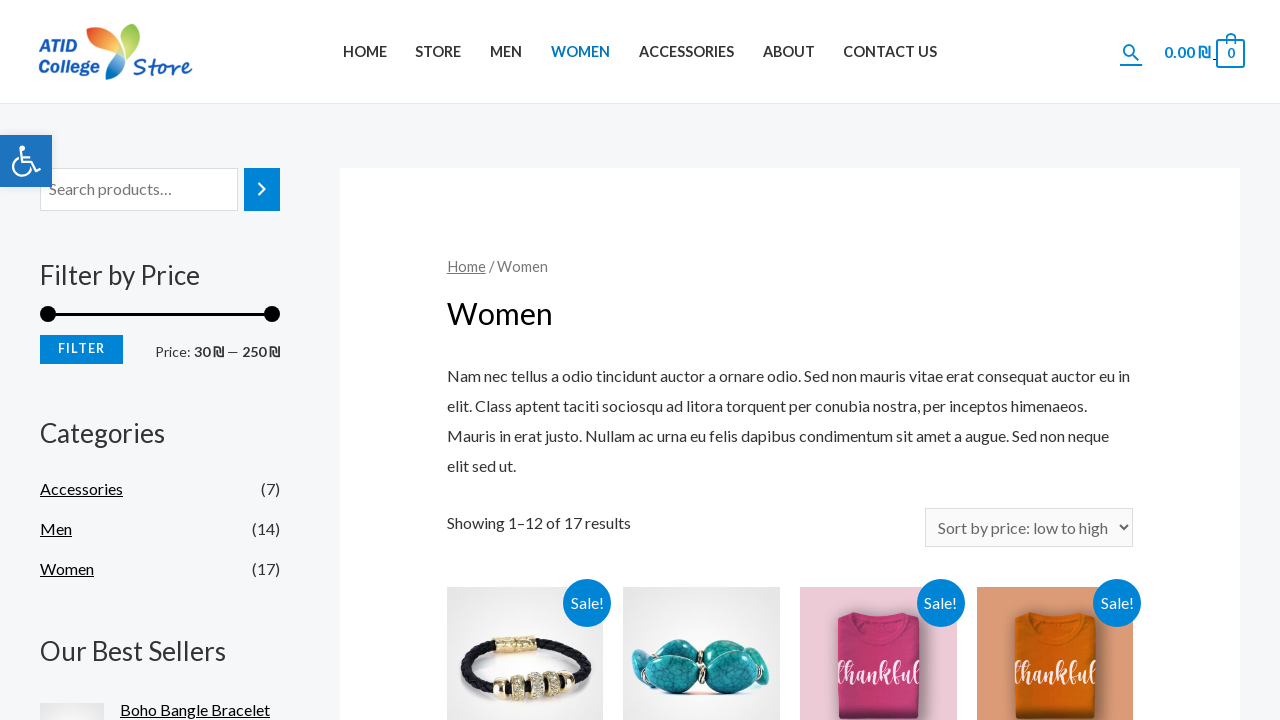

Sorting dropdown is present after page reload - verified sorting persists
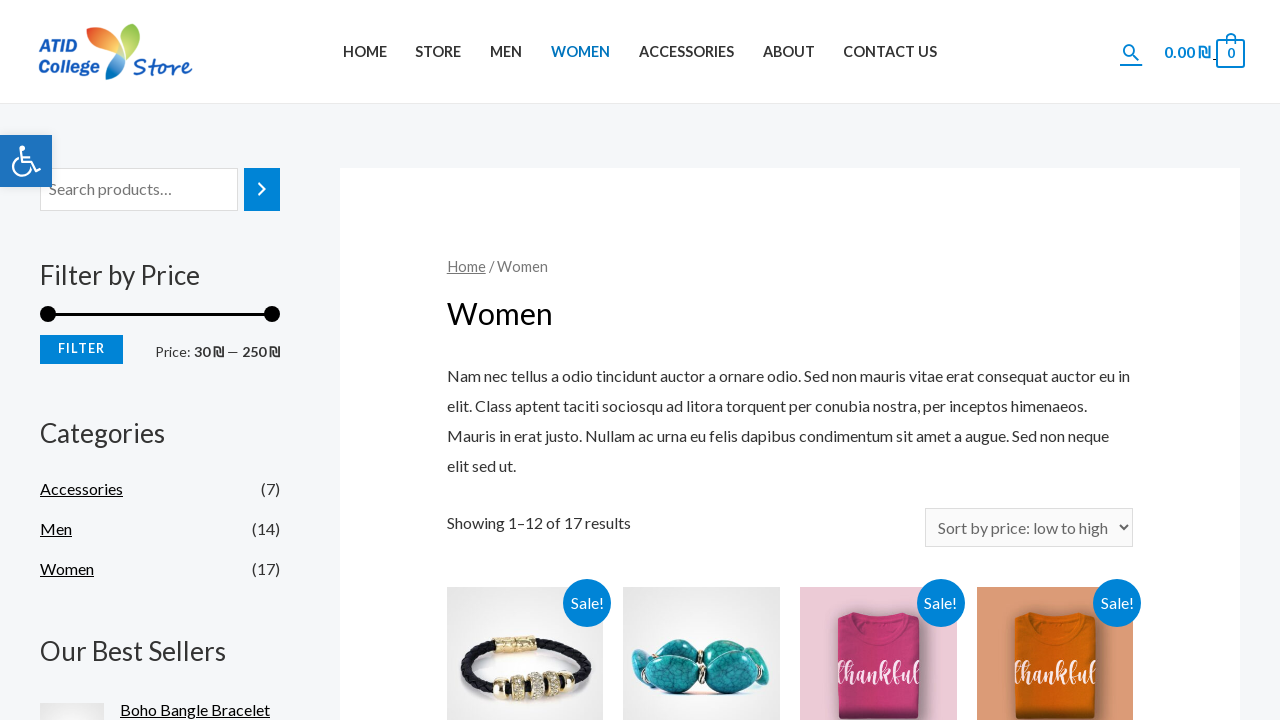

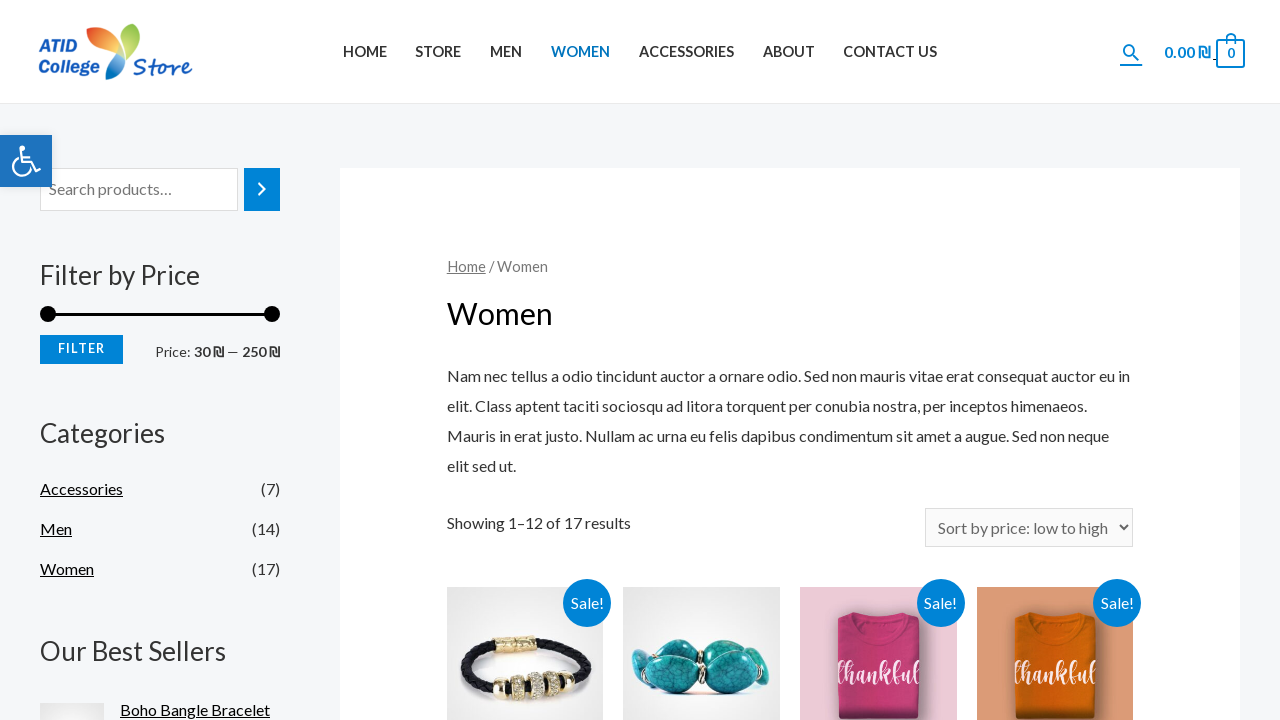